Tests marking individual todo items as complete by clicking their checkboxes.

Starting URL: https://demo.playwright.dev/todomvc

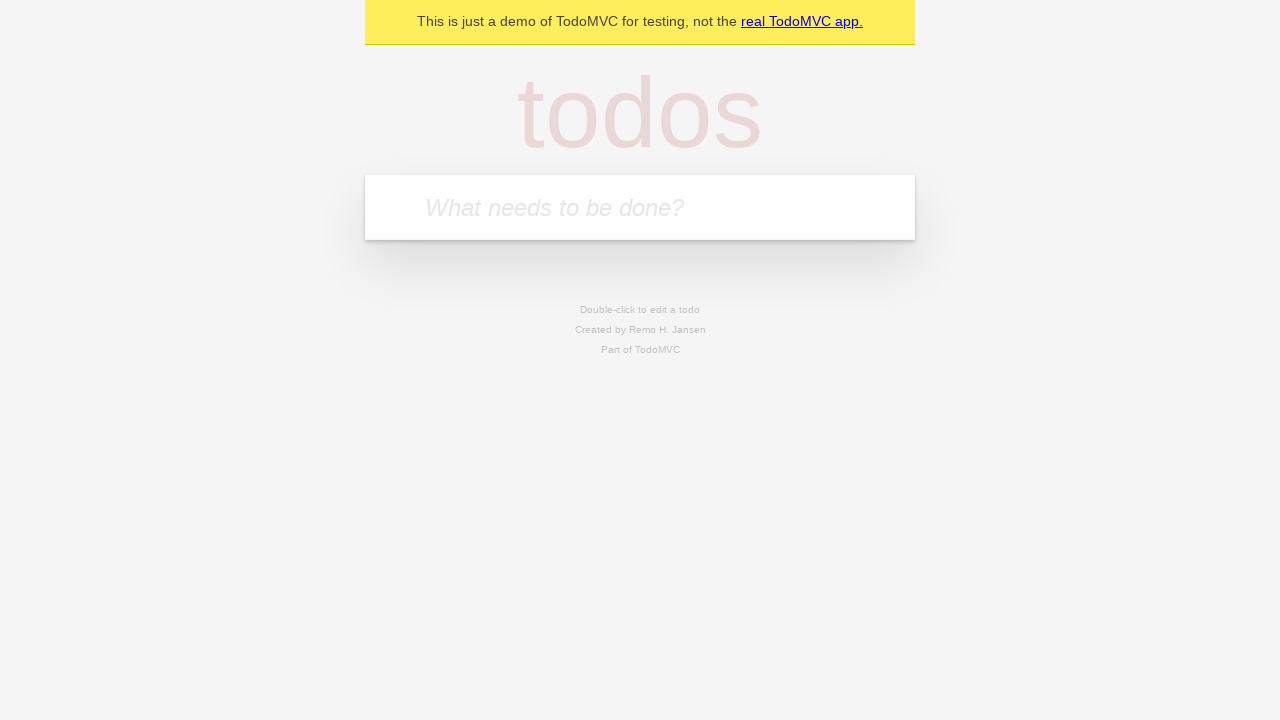

Located the 'What needs to be done?' input field
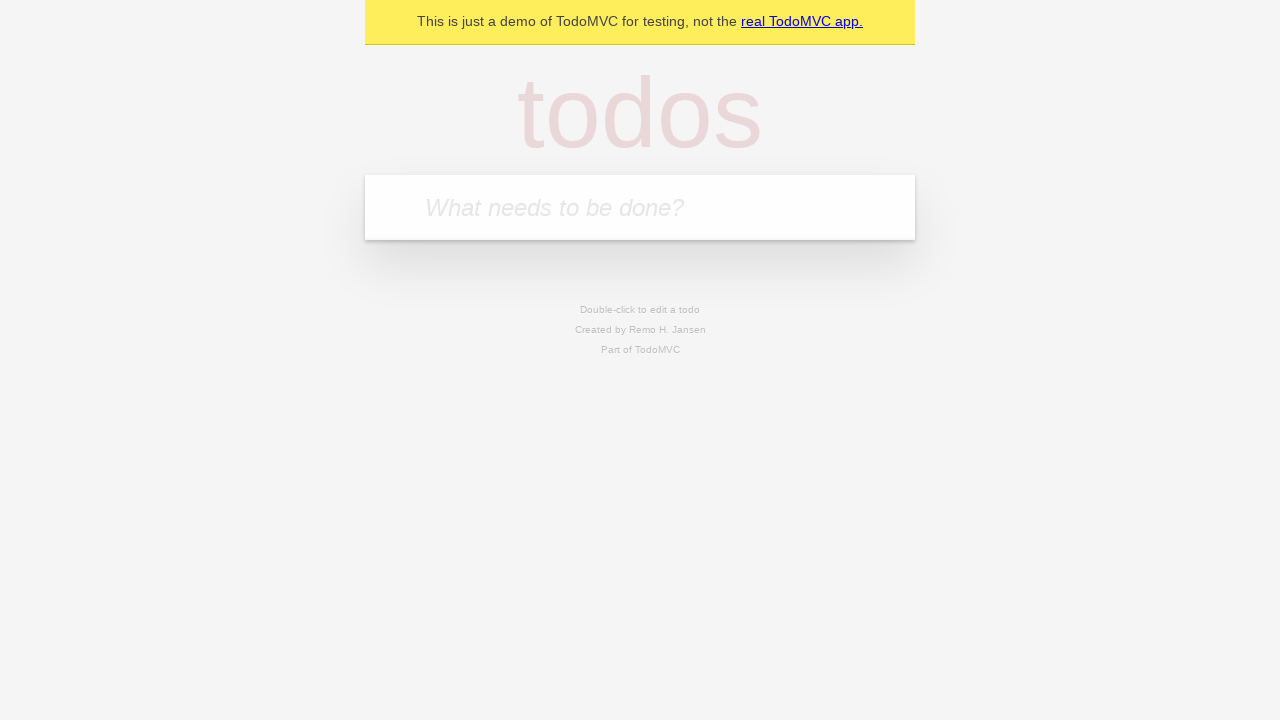

Filled first todo item with 'buy some cheese' on internal:attr=[placeholder="What needs to be done?"i]
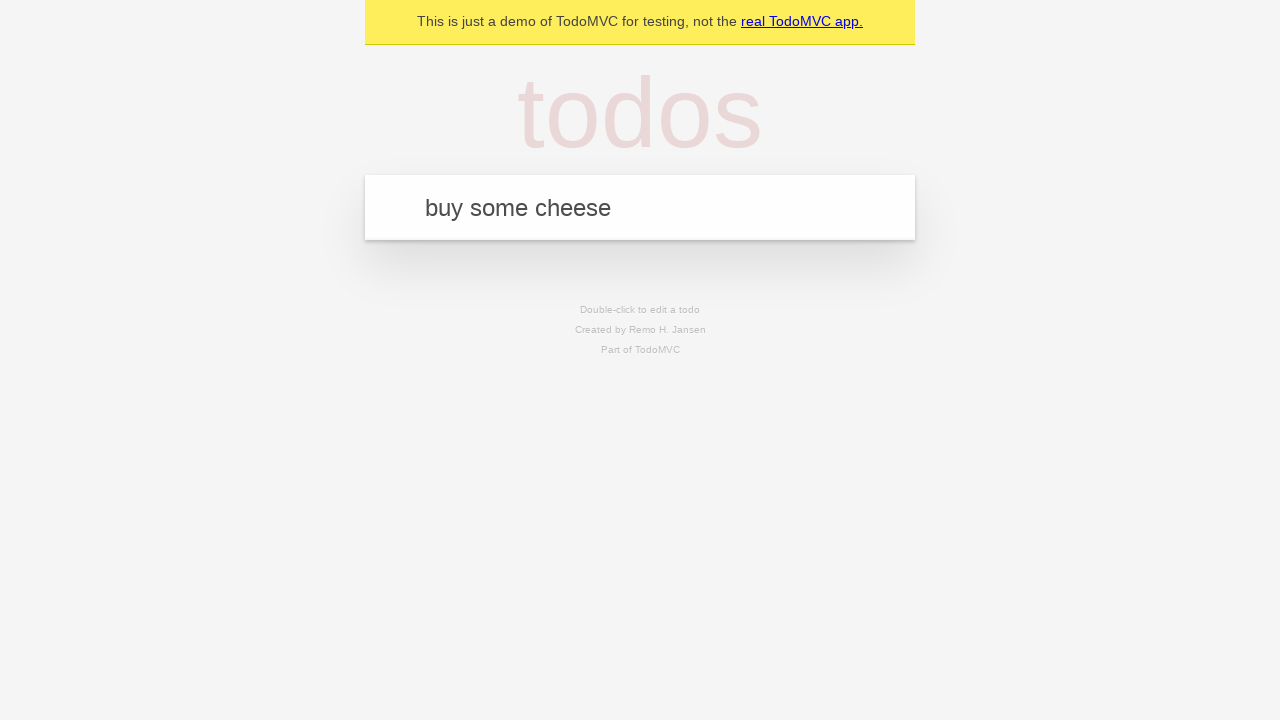

Pressed Enter to create first todo item on internal:attr=[placeholder="What needs to be done?"i]
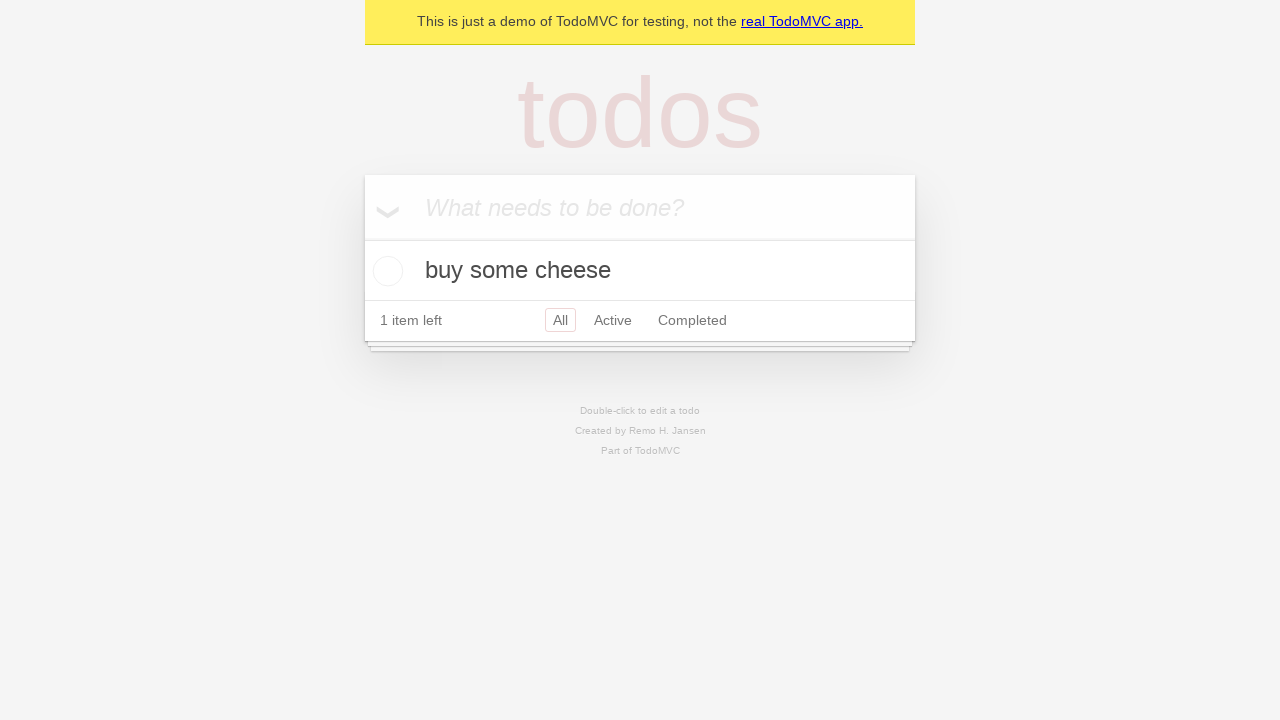

Filled second todo item with 'feed the cat' on internal:attr=[placeholder="What needs to be done?"i]
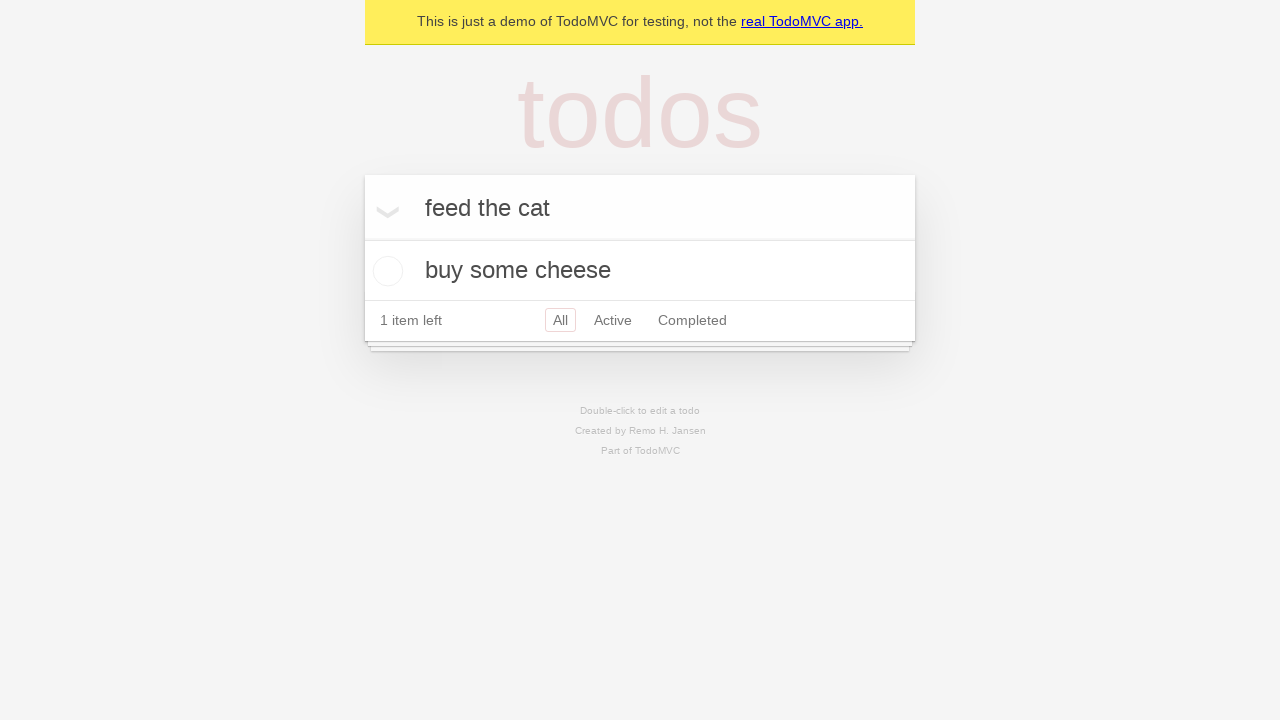

Pressed Enter to create second todo item on internal:attr=[placeholder="What needs to be done?"i]
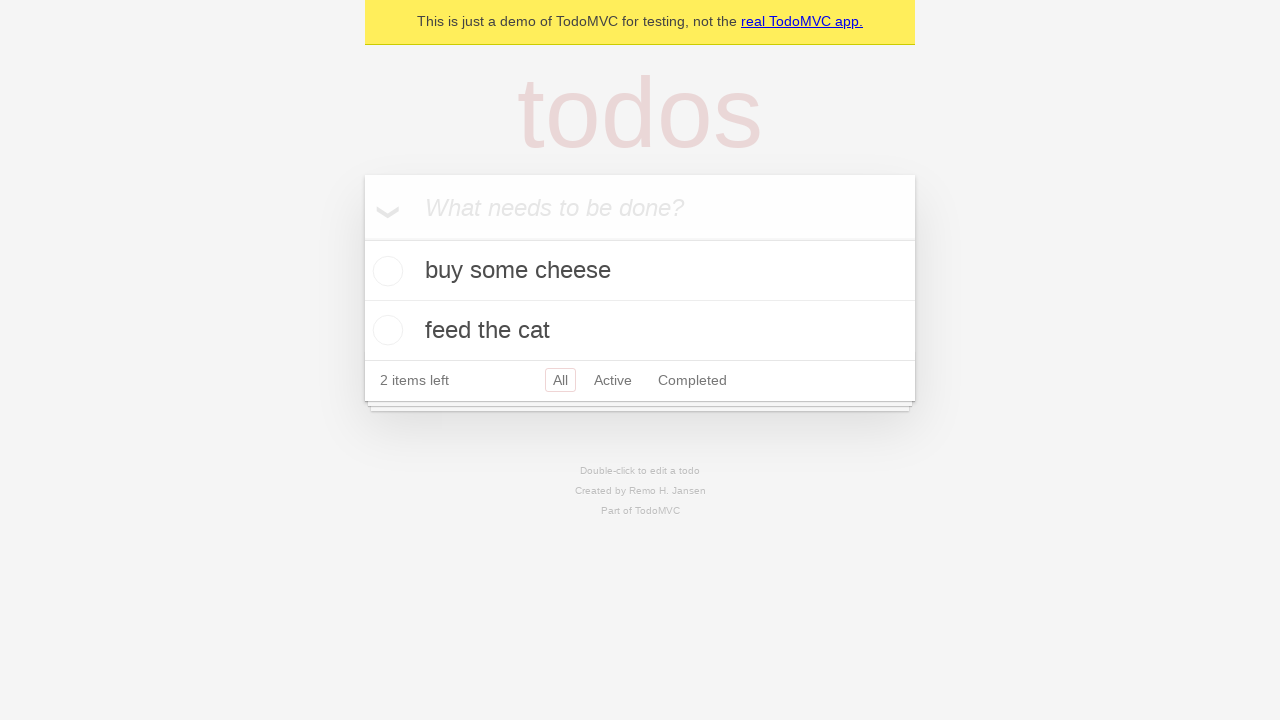

Located first todo item
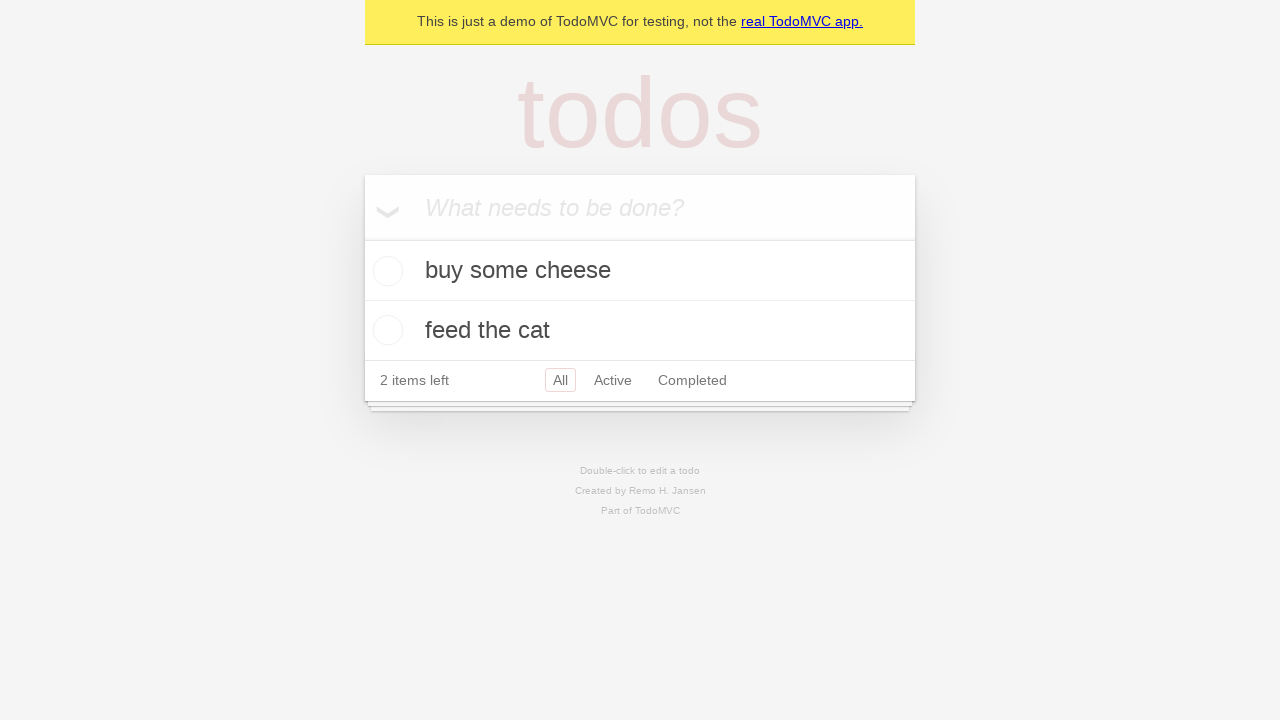

Marked first todo item as complete by clicking its checkbox at (385, 271) on internal:testid=[data-testid="todo-item"s] >> nth=0 >> internal:role=checkbox
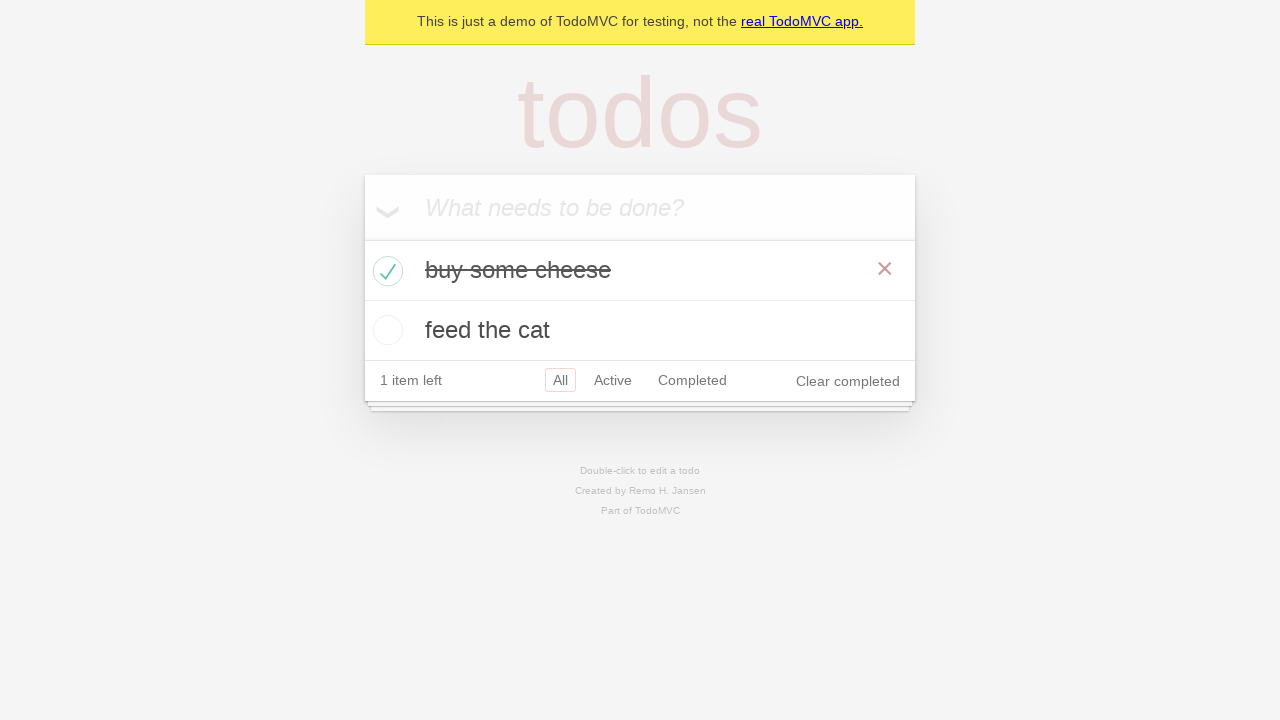

Located second todo item
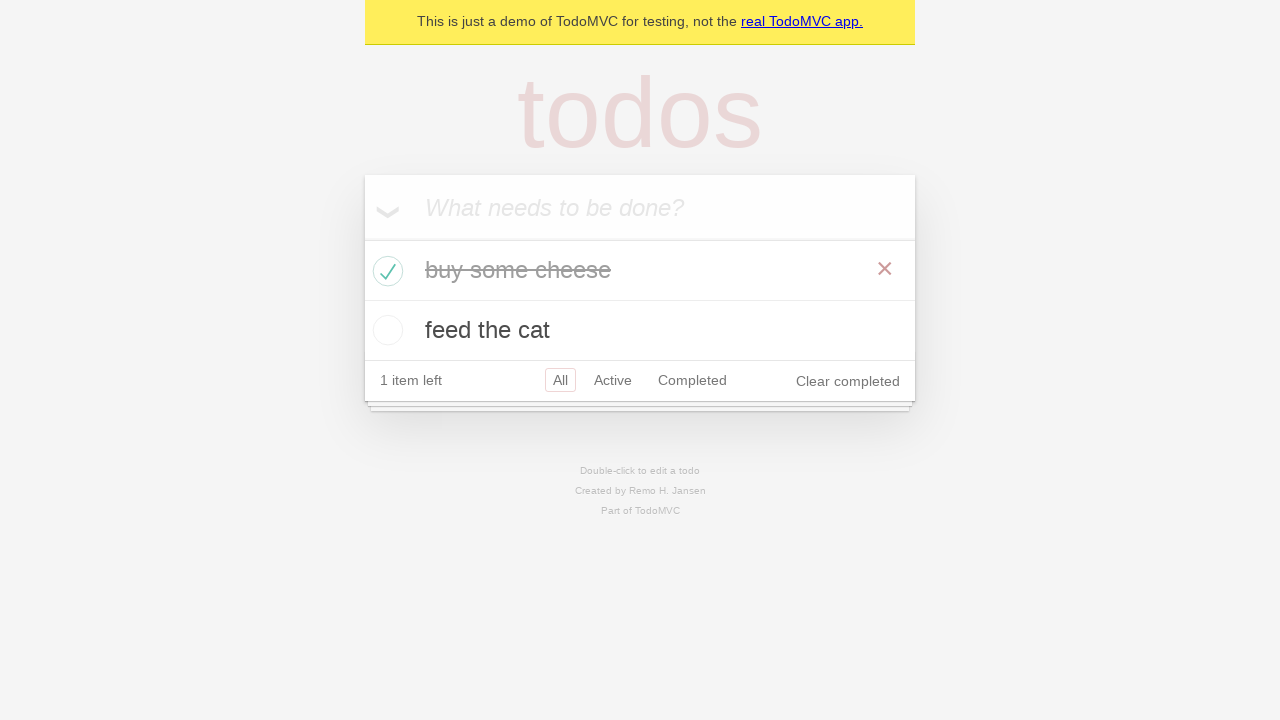

Marked second todo item as complete by clicking its checkbox at (385, 330) on internal:testid=[data-testid="todo-item"s] >> nth=1 >> internal:role=checkbox
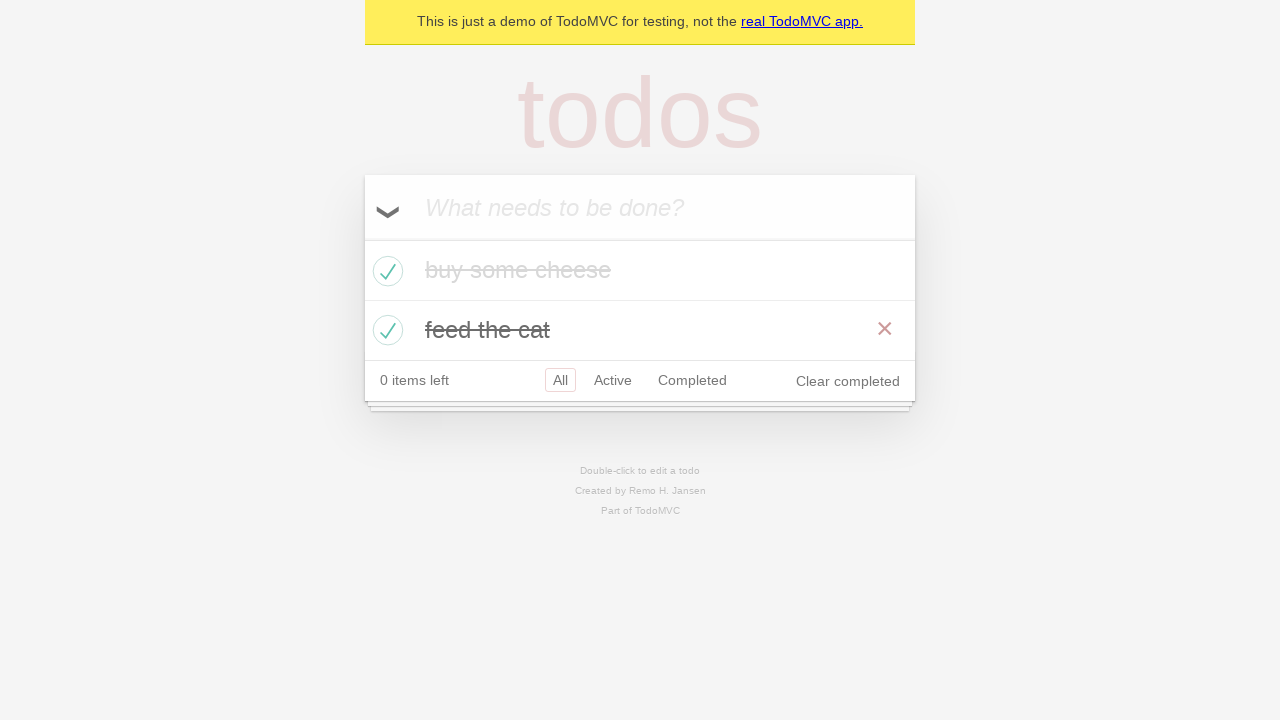

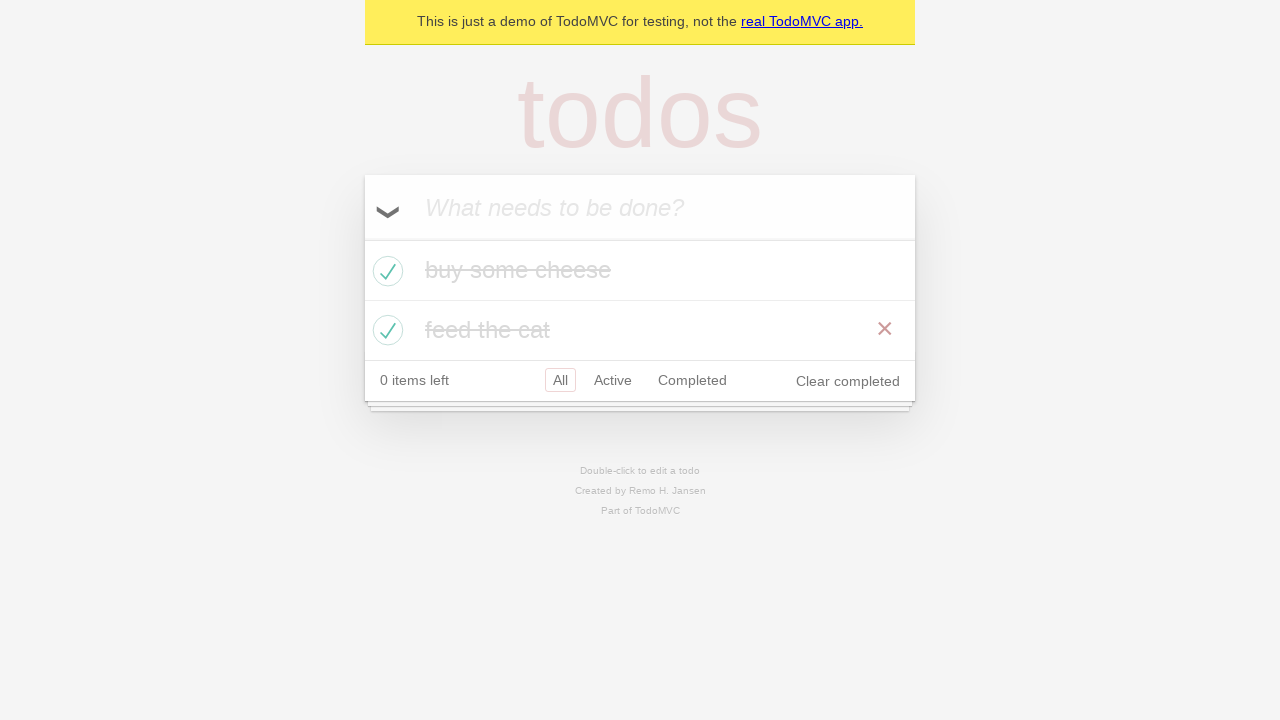